Tests radio button selection functionality by selecting different options and verifying the result

Starting URL: https://kristinek.github.io/site/examples/actions

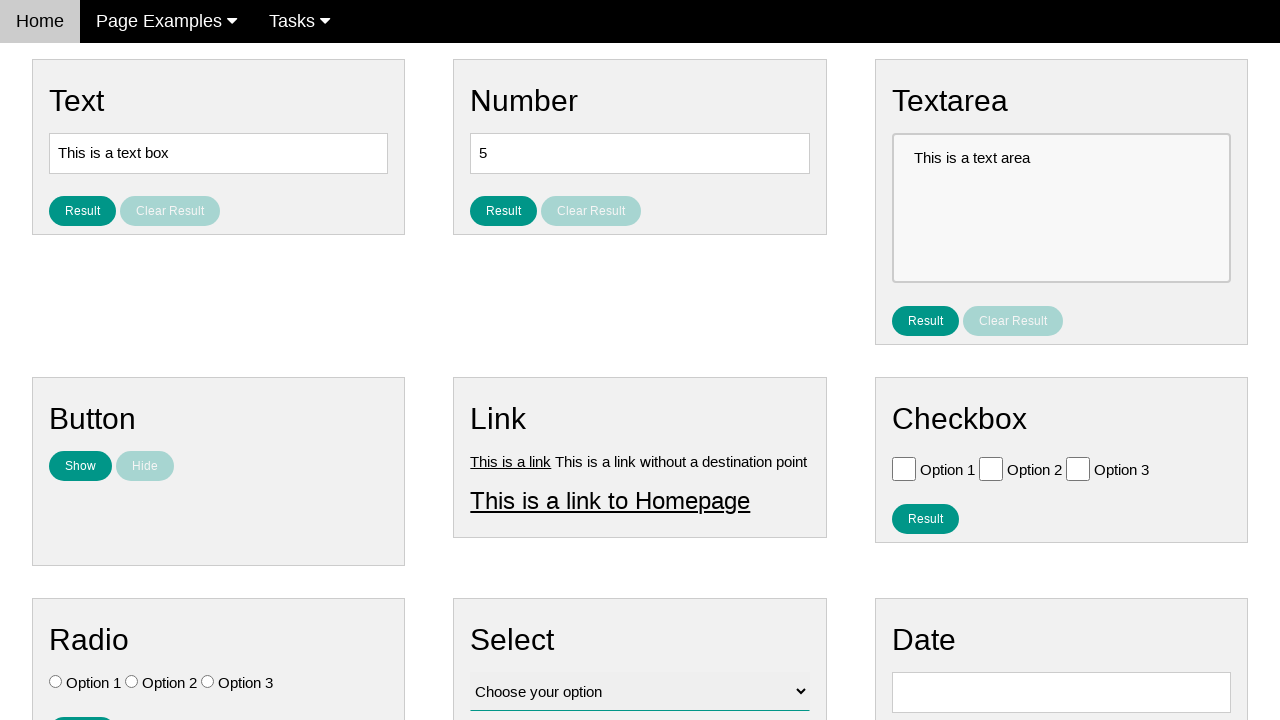

Located radio button element for Option 1
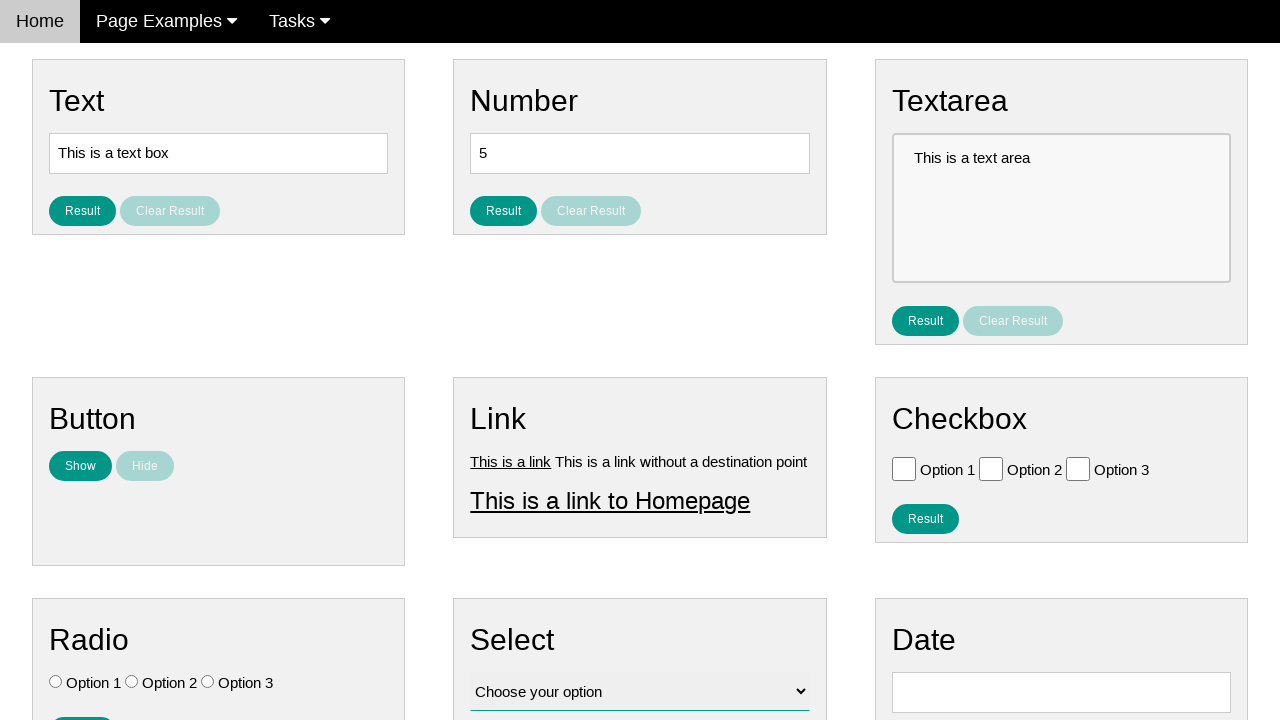

Located radio button element for Option 2
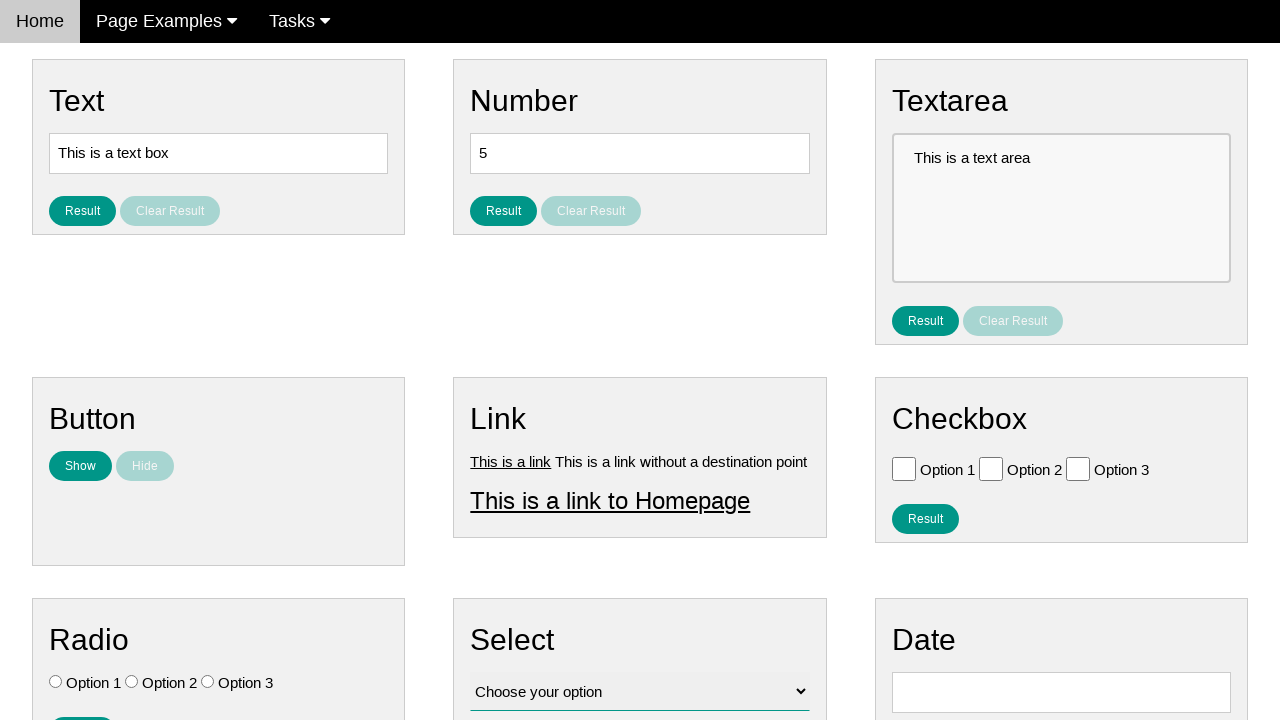

Located radio button element for Option 3
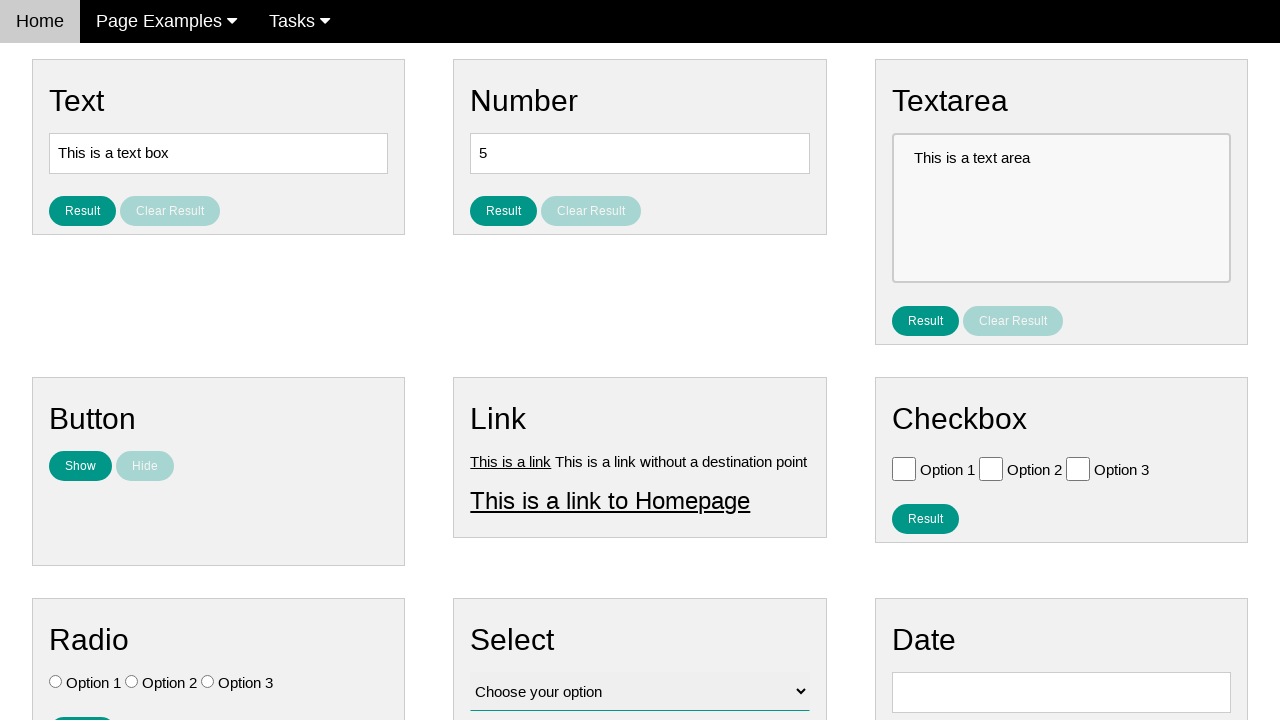

Clicked radio button for Option 3 at (208, 682) on #vfb-7-3
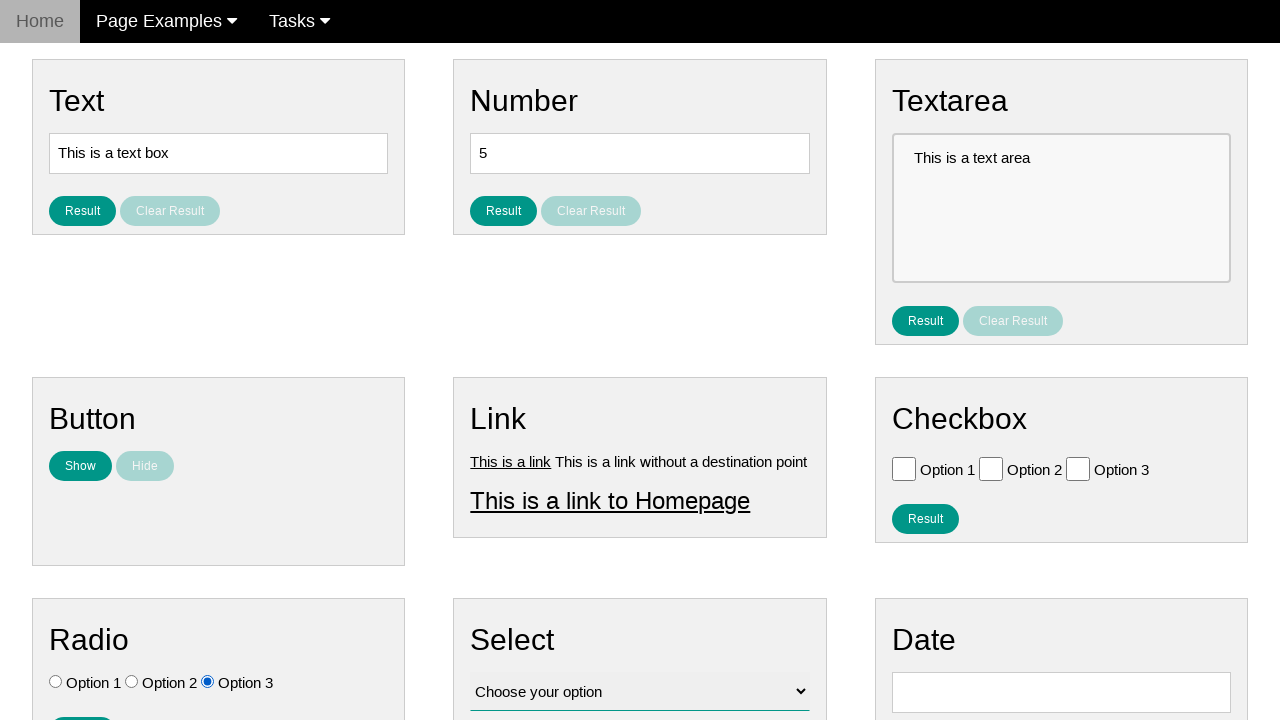

Clicked radio button for Option 1 at (56, 682) on #vfb-7-1
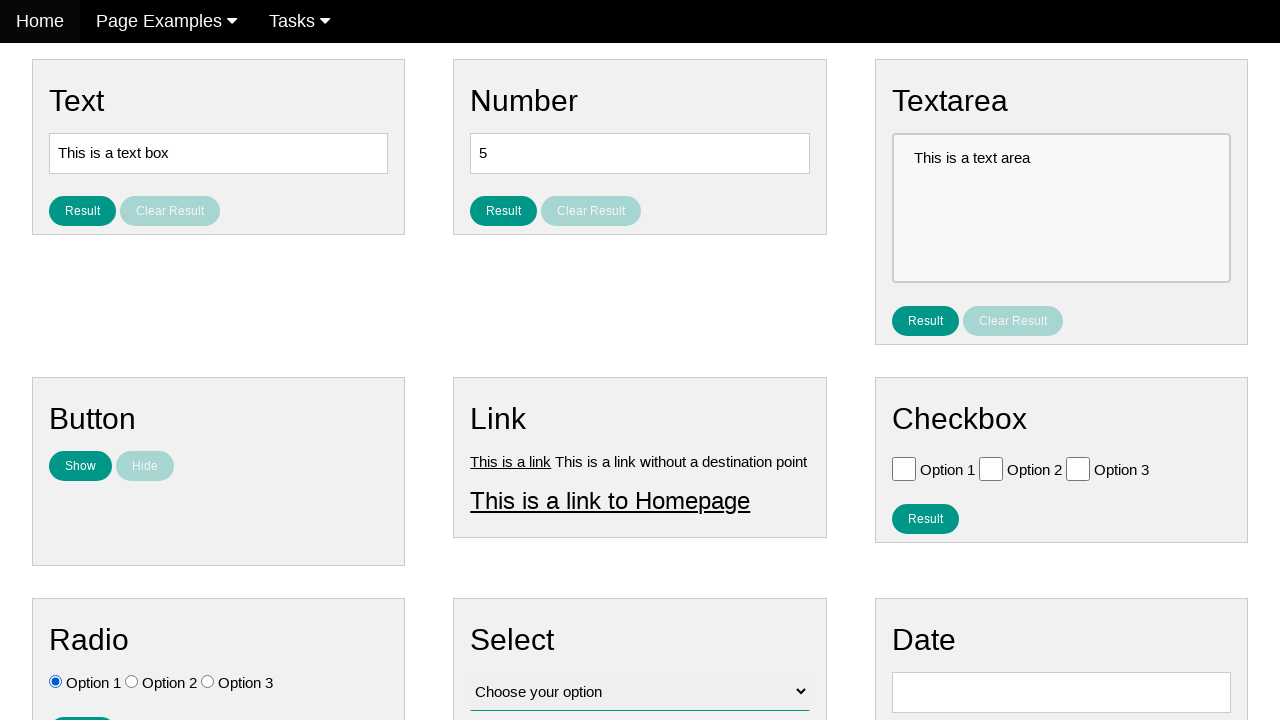

Clicked result button to submit radio button selection at (82, 705) on #result_button_ratio
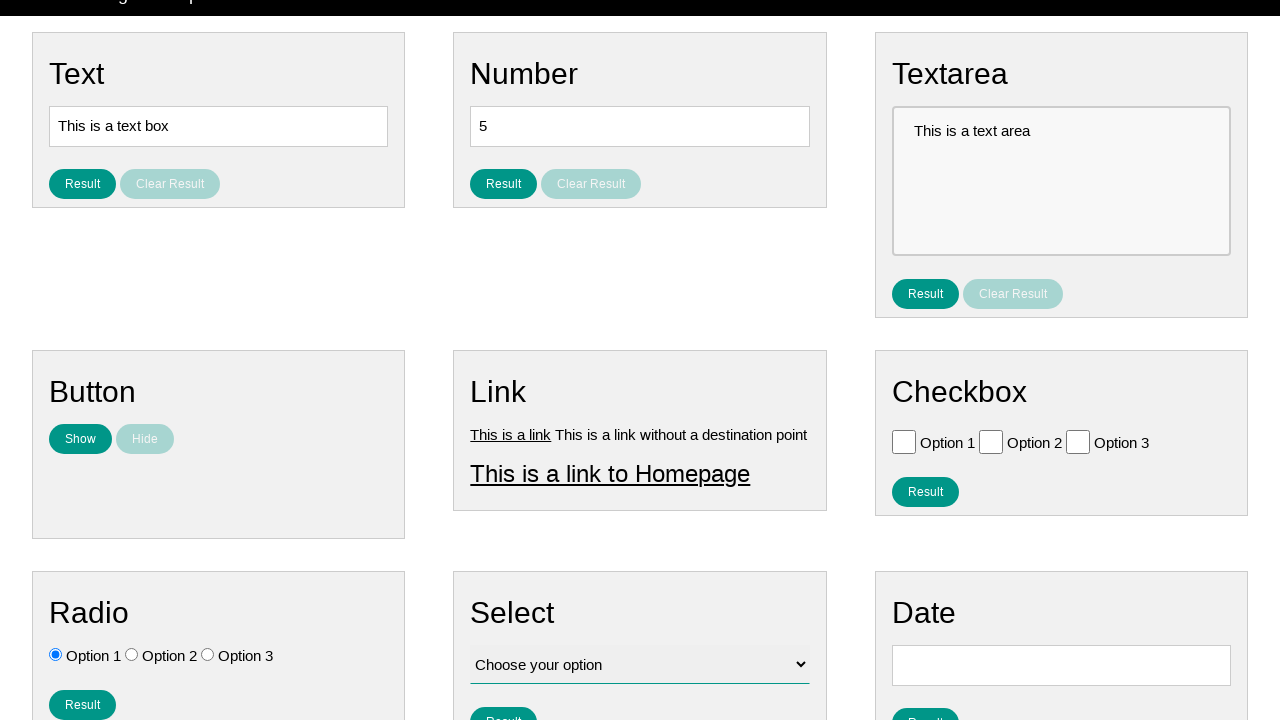

Verified result message displays 'You selected option: Option 1'
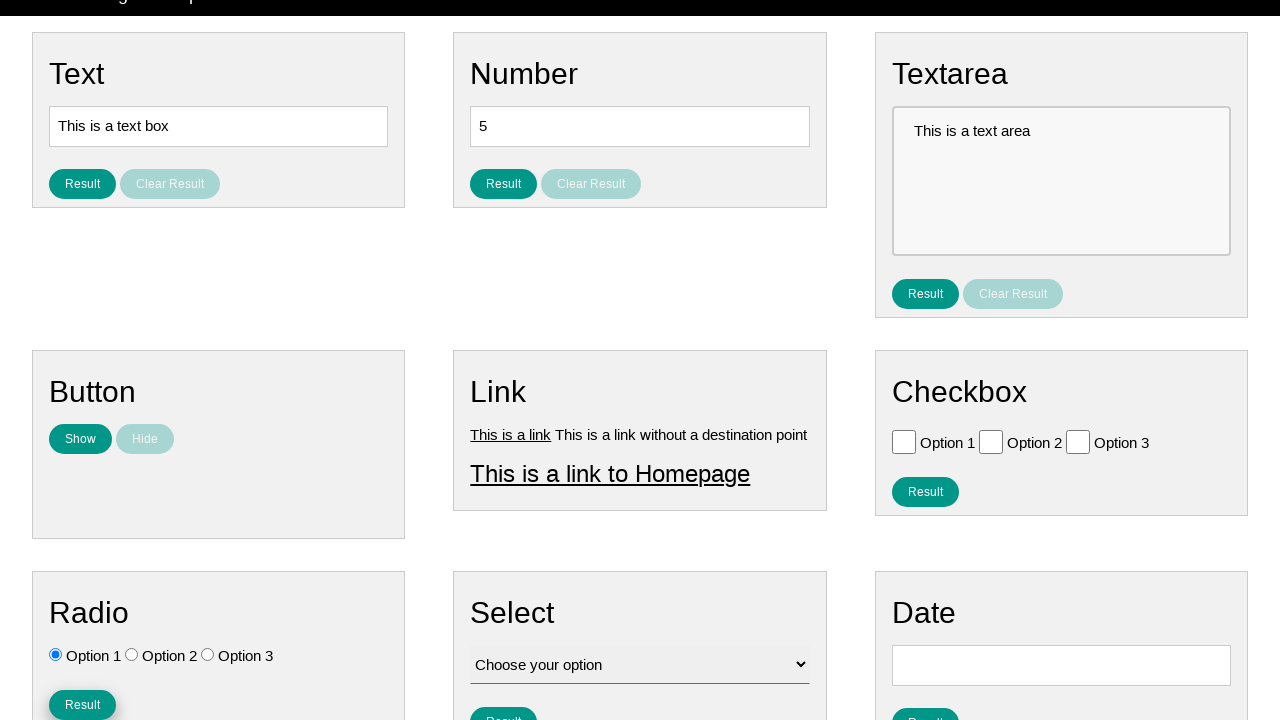

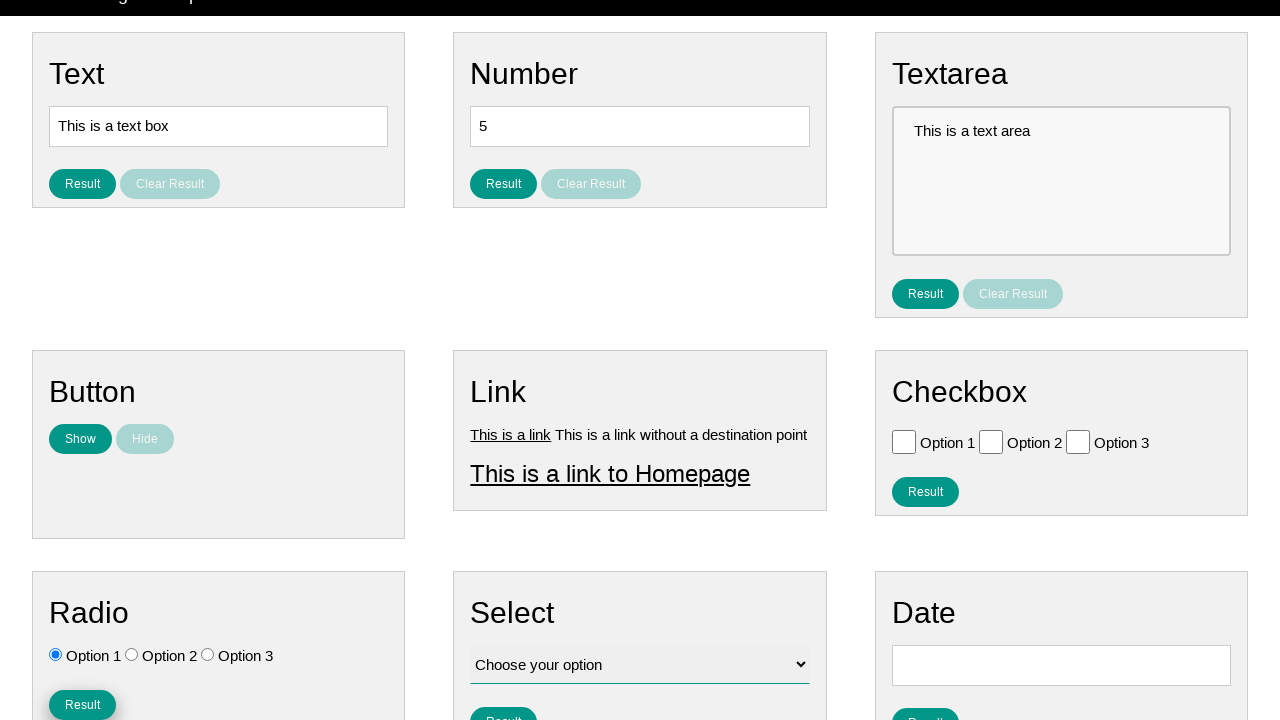